Tests finding a link by partial text (calculated mathematically), clicking it, then filling out a form with name, last name, city, and country fields before submitting.

Starting URL: http://suninjuly.github.io/find_link_text

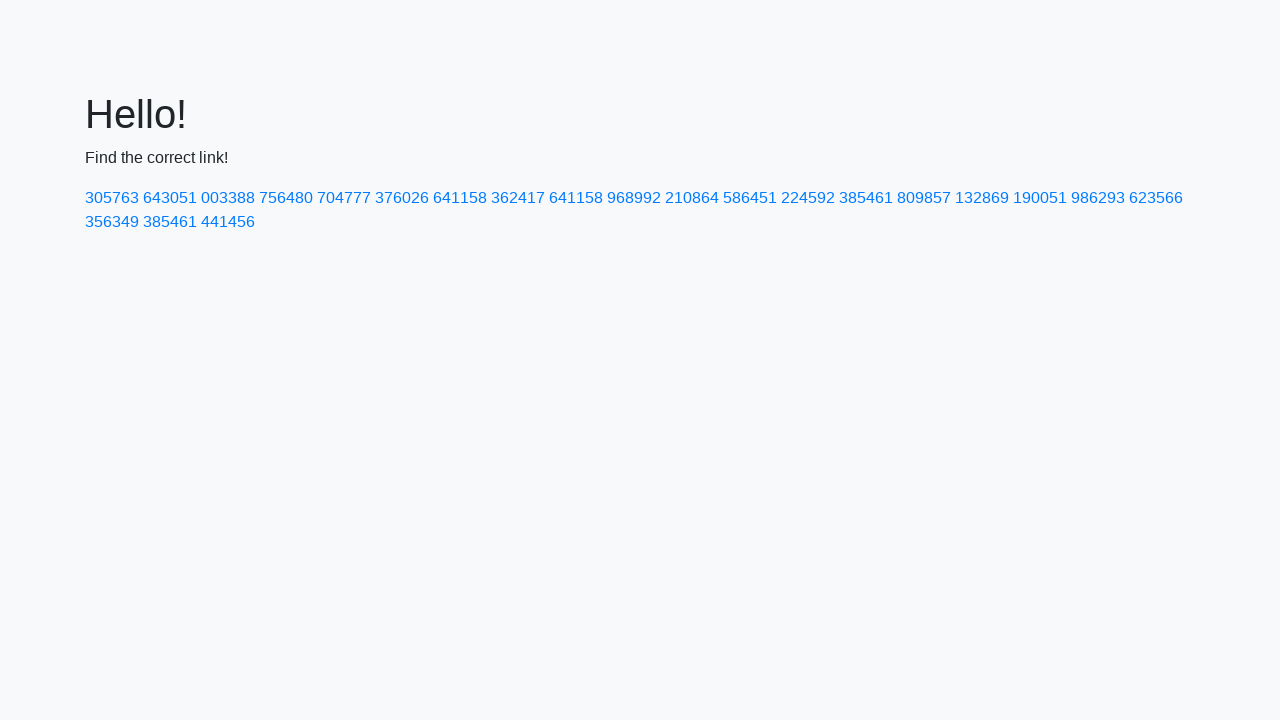

Clicked link containing calculated text '224592' at (808, 198) on a:has-text('224592')
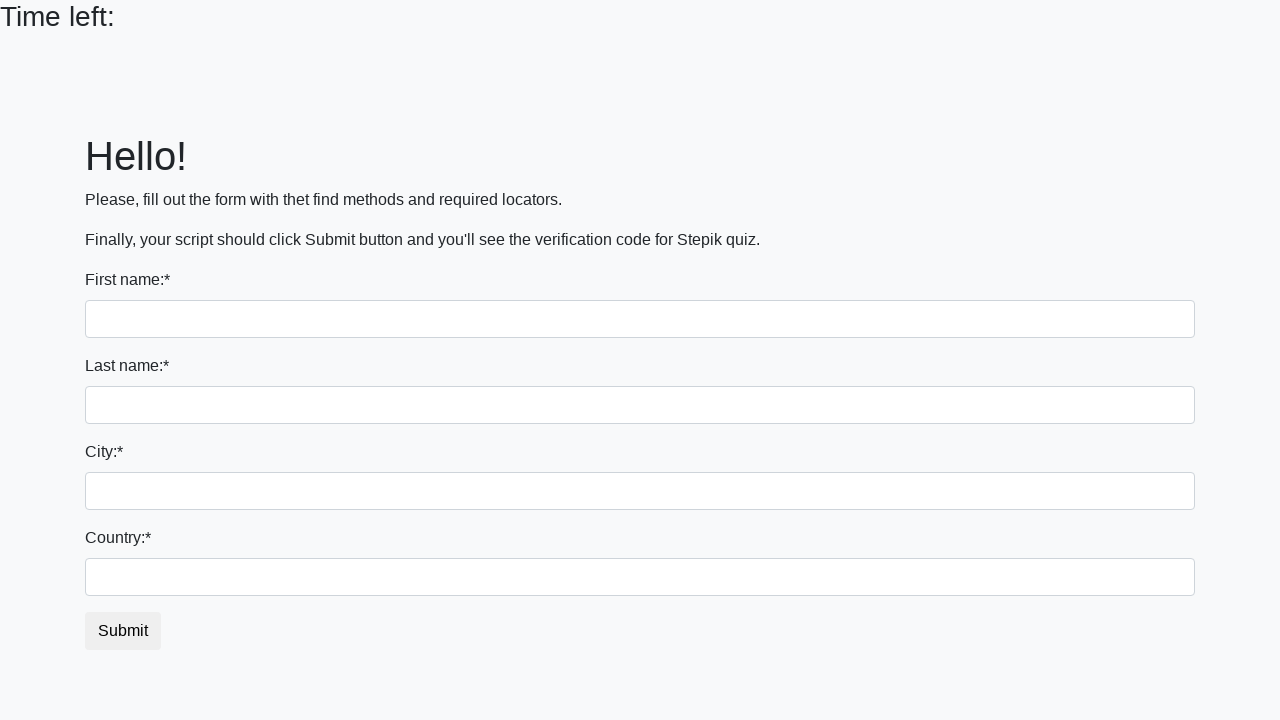

Filled first name field with 'Ivan' on input
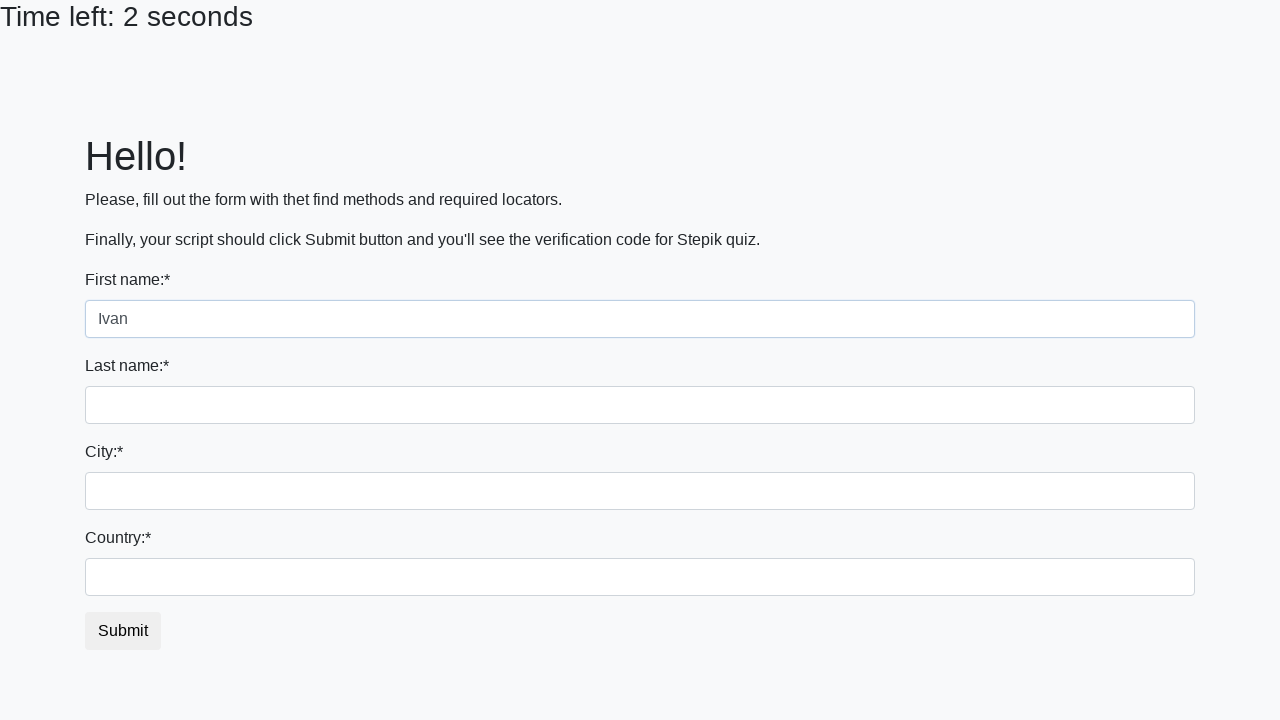

Filled last name field with 'Petrov' on input[name='last_name']
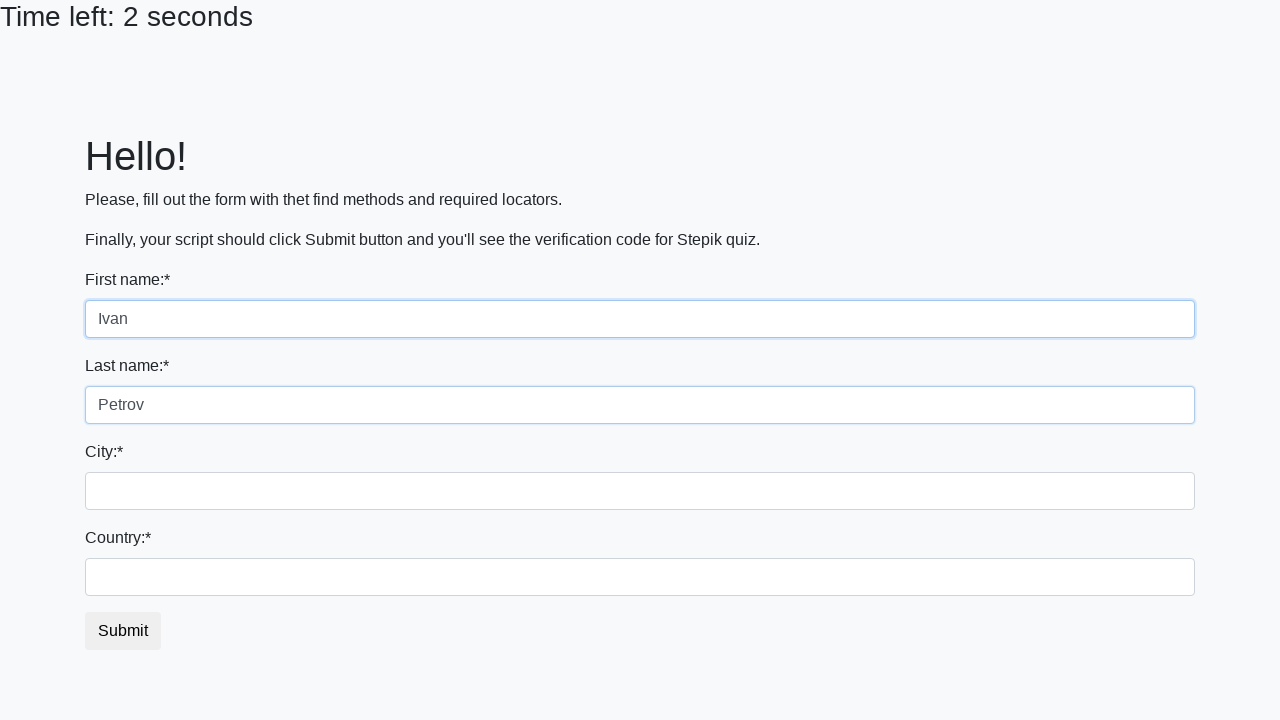

Filled city field with 'Smolensk' on .city
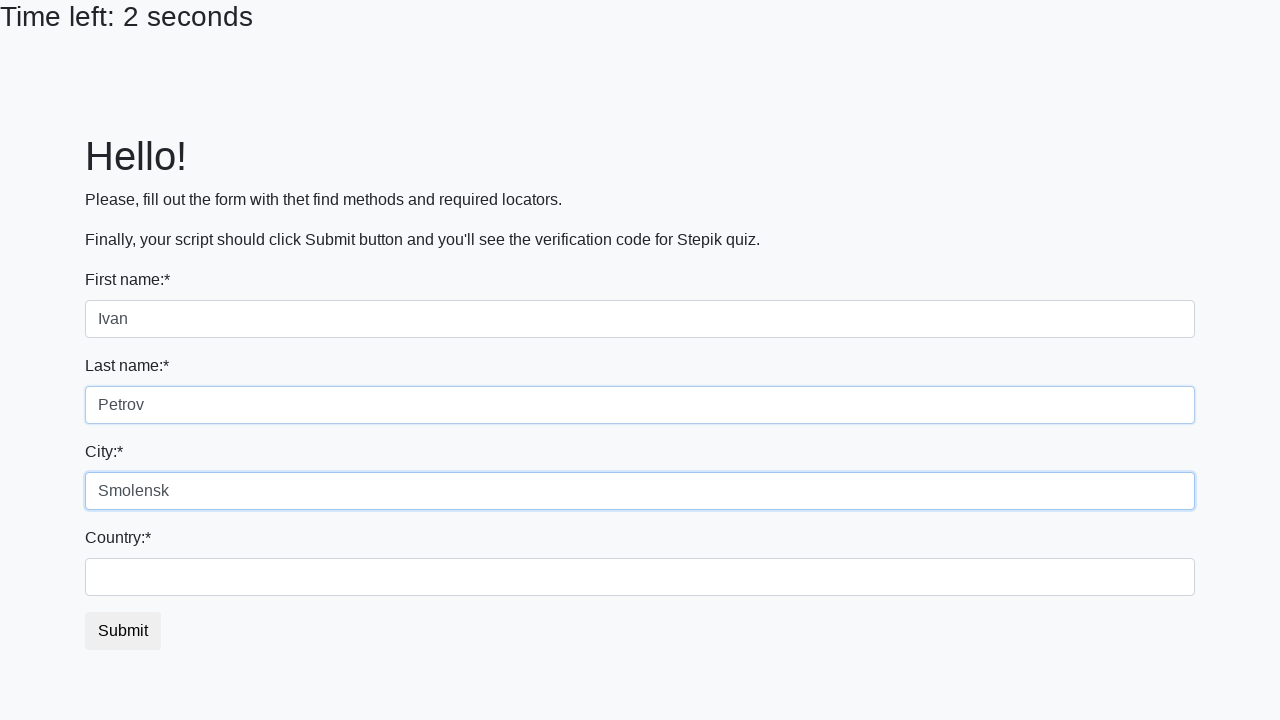

Filled country field with 'Russia' on #country
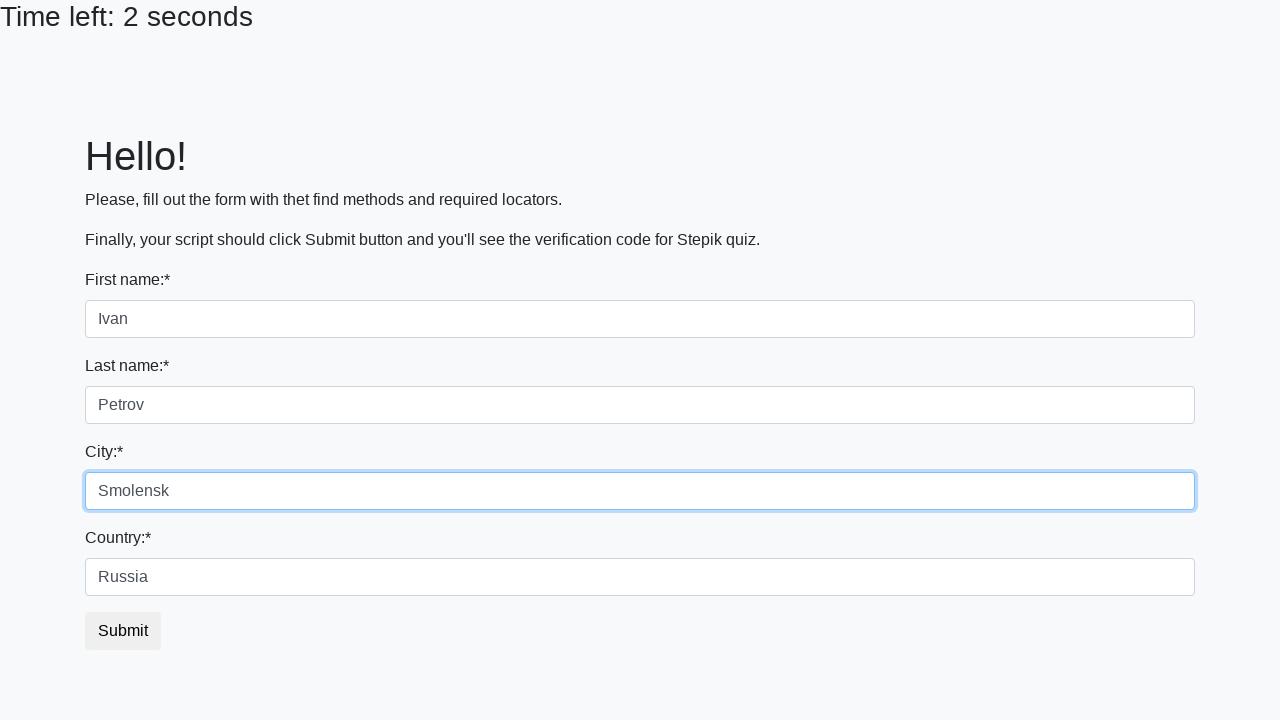

Clicked submit button to complete form at (123, 631) on .btn-default
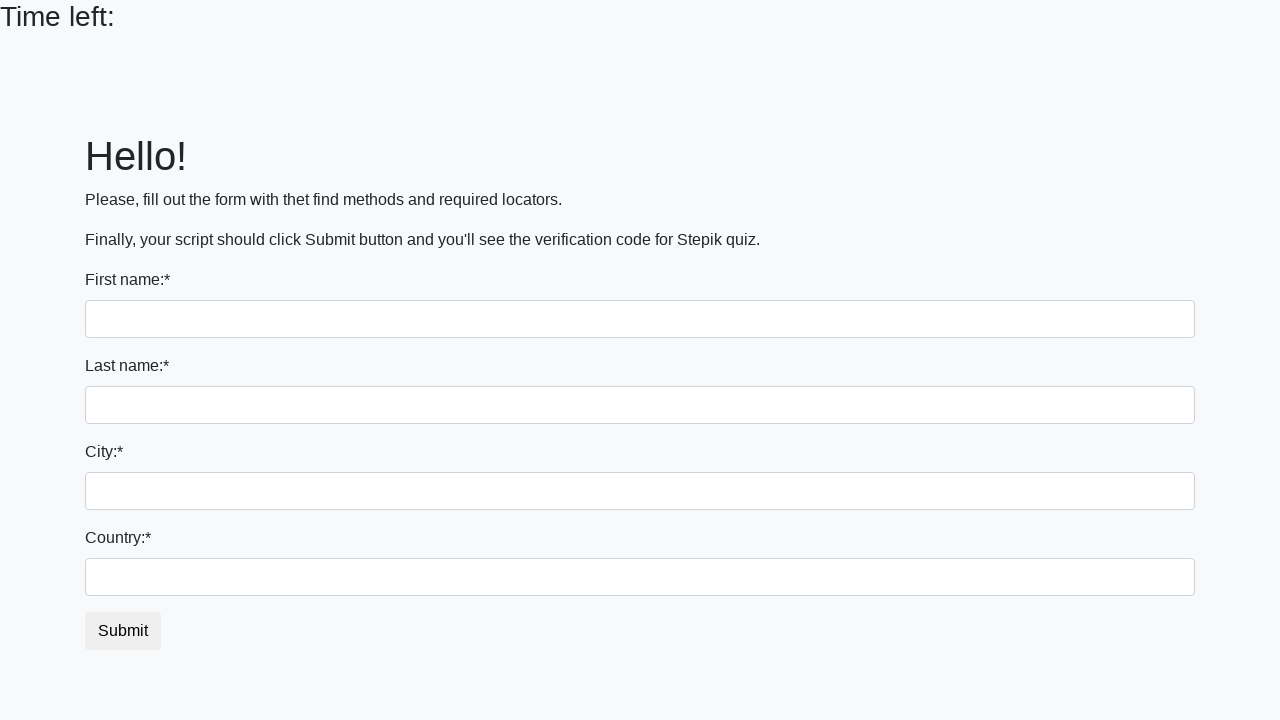

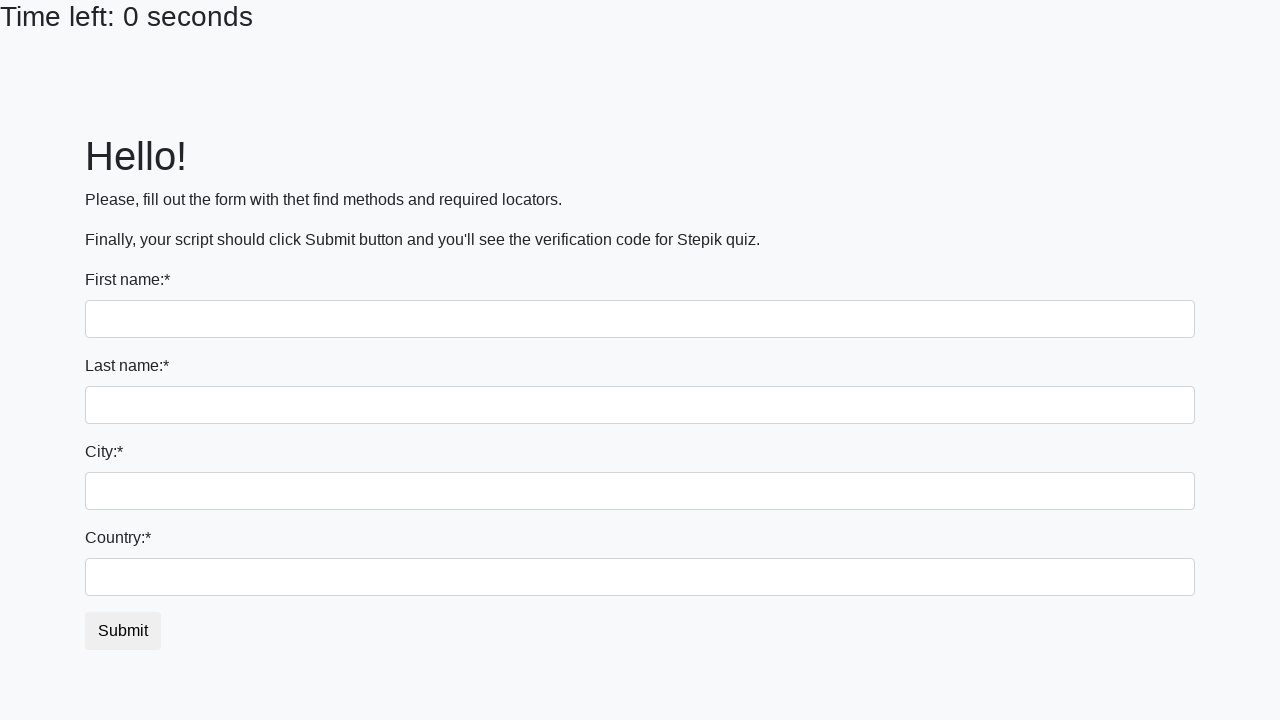